Tests editing a completed task while in the Completed filter view.

Starting URL: https://todomvc4tasj.herokuapp.com/

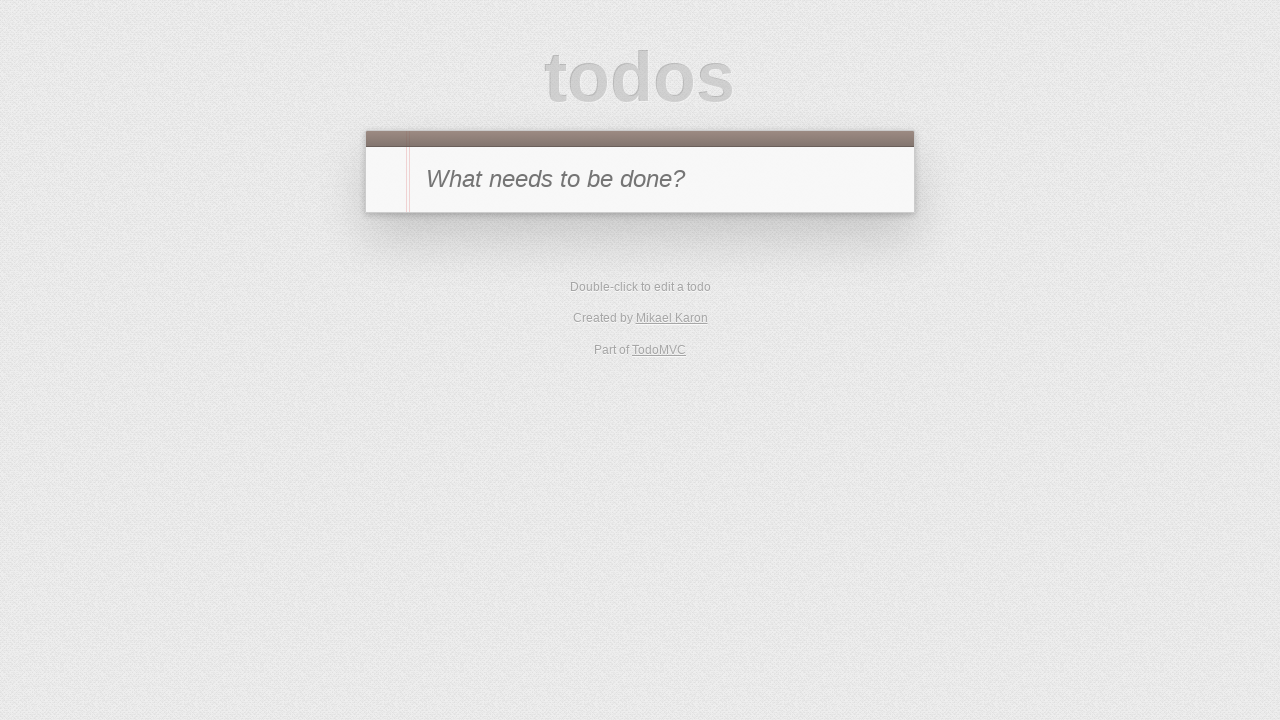

Set localStorage with two tasks: one incomplete and one completed
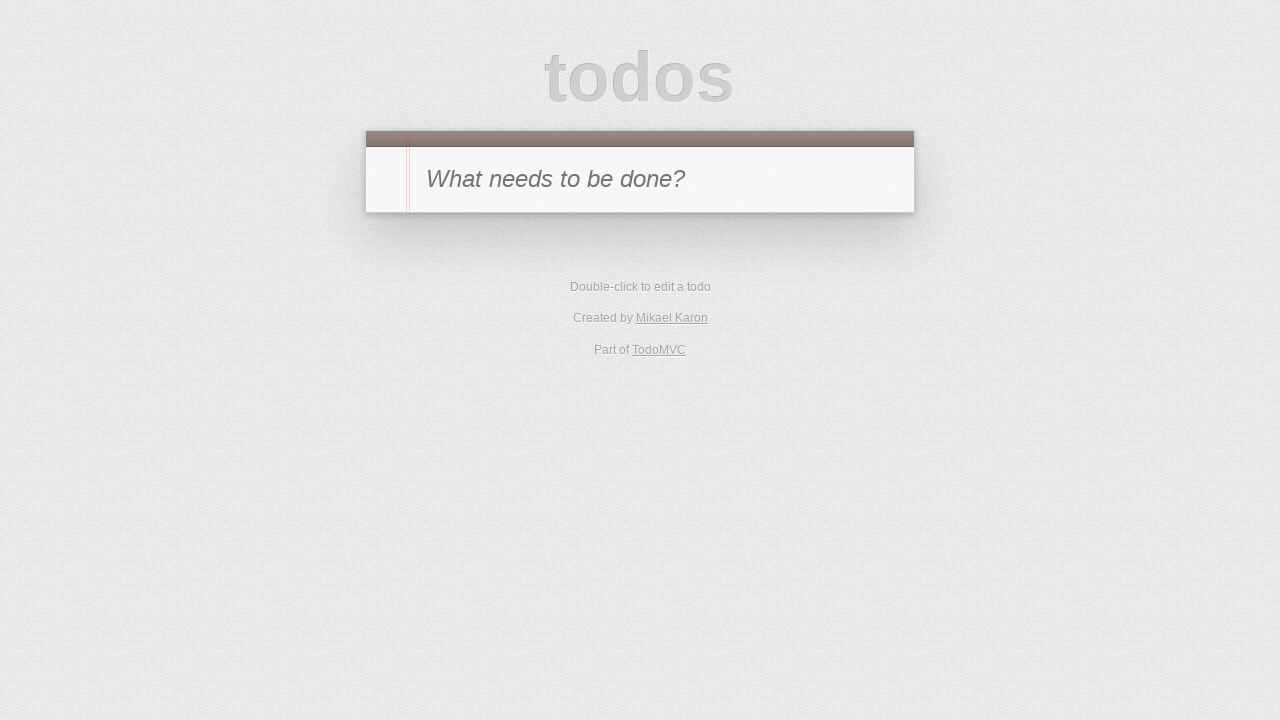

Reloaded the page to load tasks from localStorage
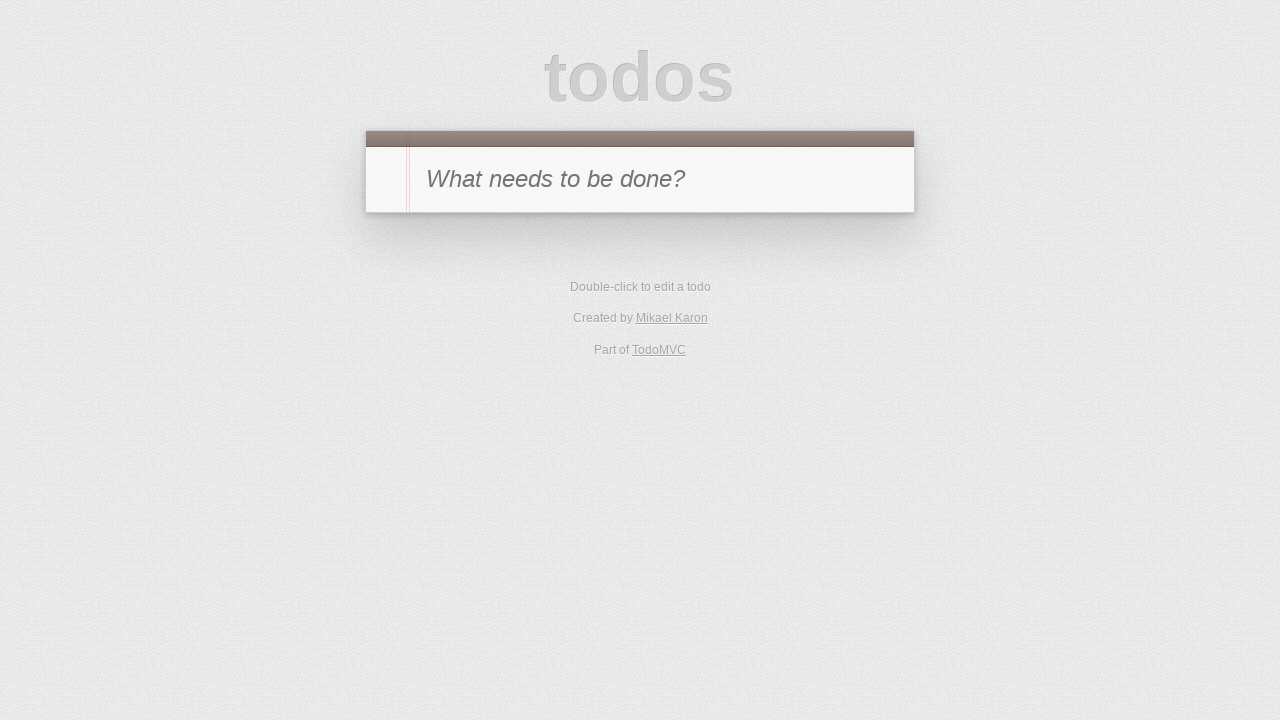

Clicked on the Completed filter to show only completed tasks at (676, 351) on text=Completed
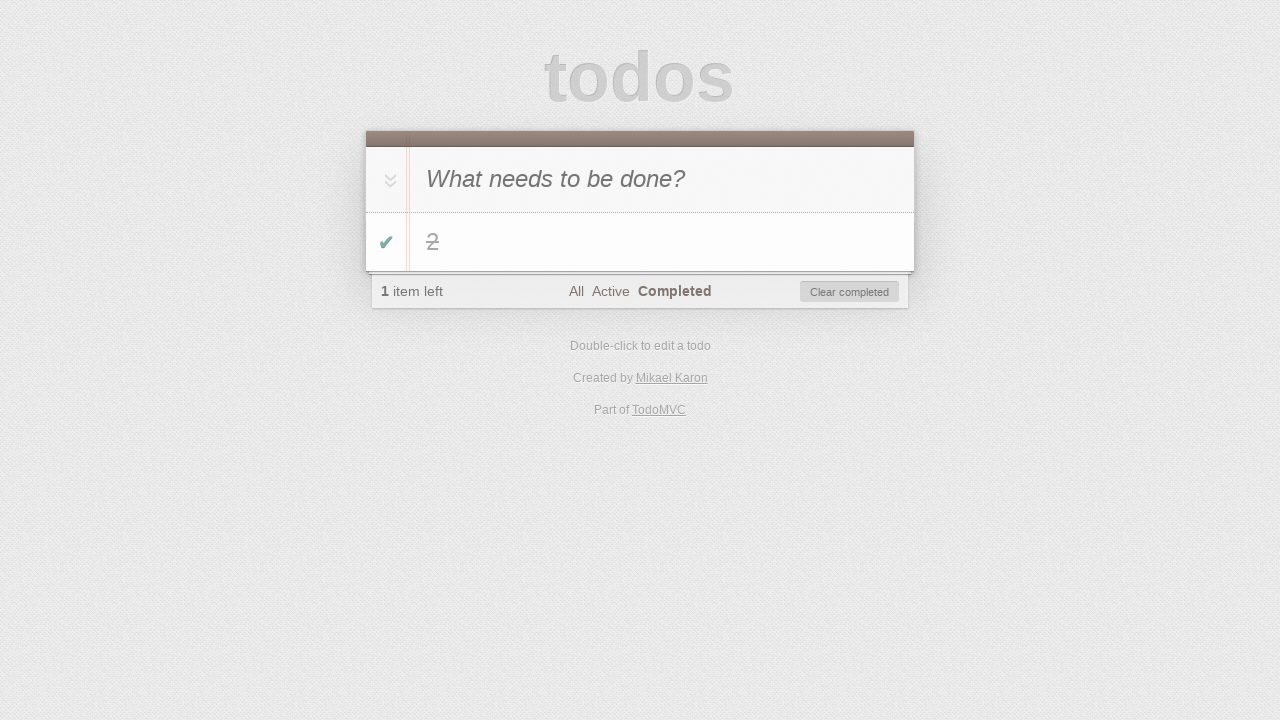

Double-clicked on task '2' to enter edit mode at (640, 242) on #todo-list li >> internal:has-text="2"i
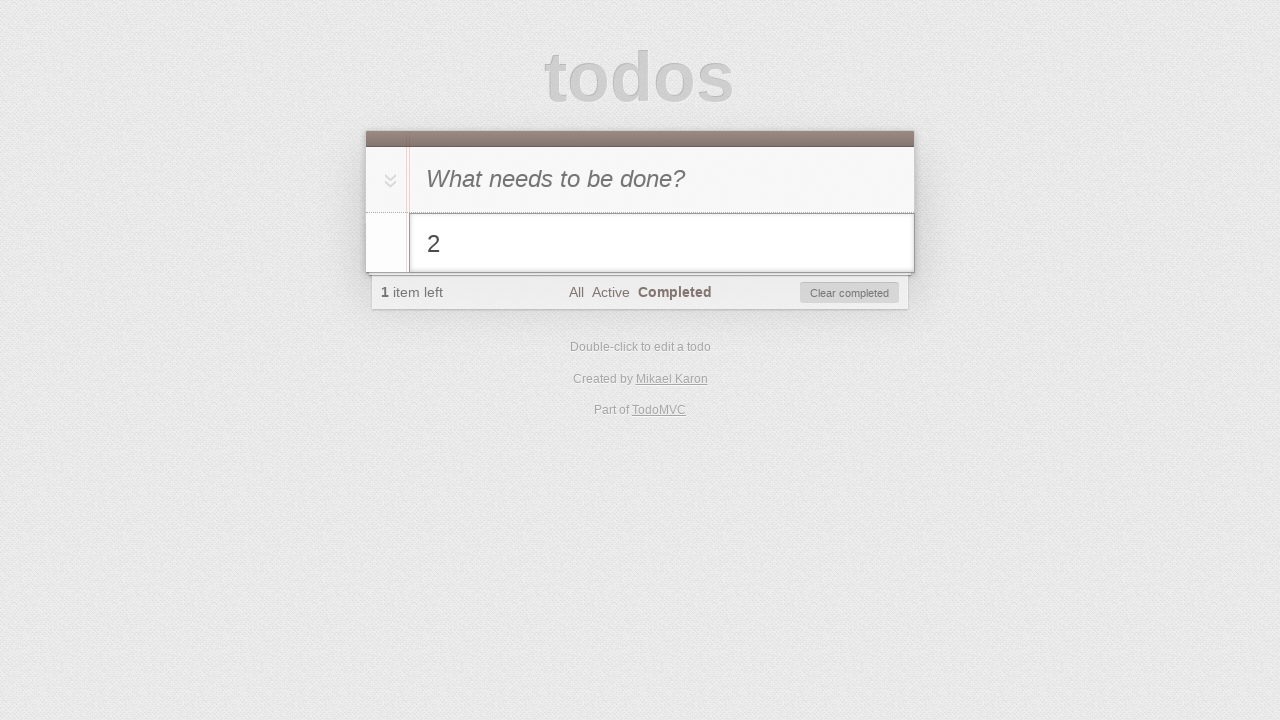

Filled the edit field with '2 edited' on #todo-list li.editing .edit
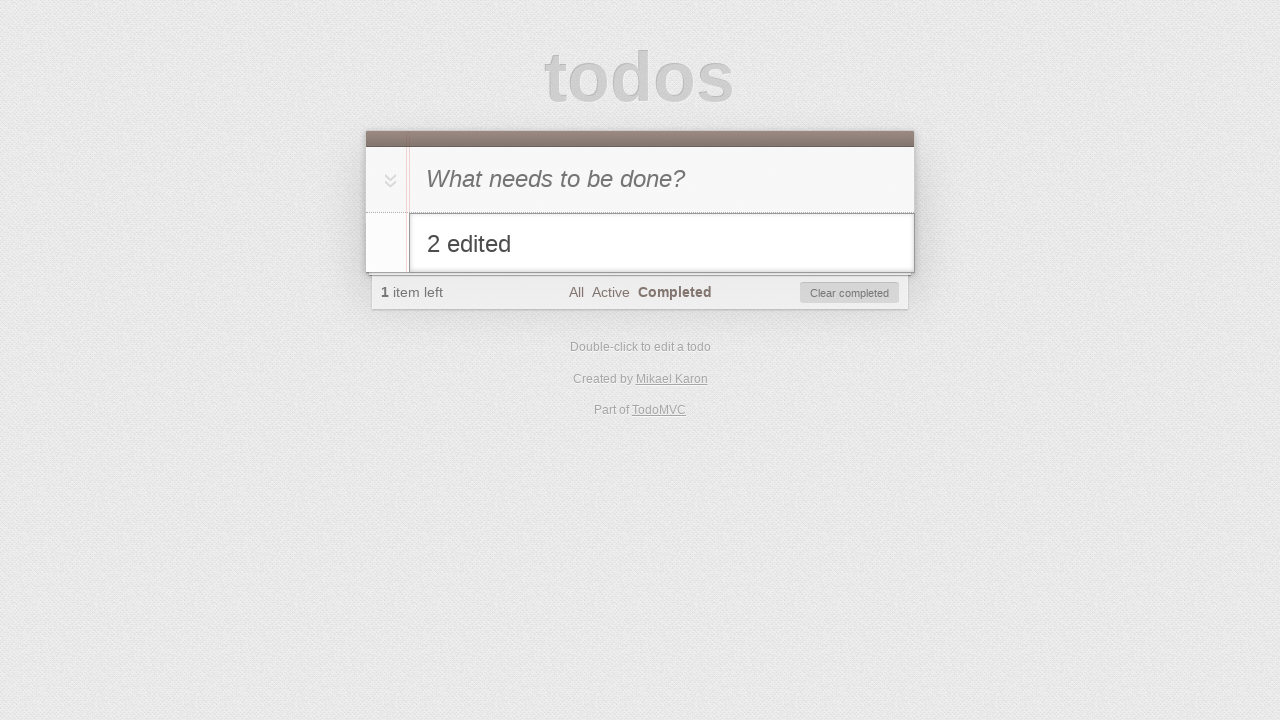

Pressed Enter to confirm the edit on #todo-list li.editing .edit
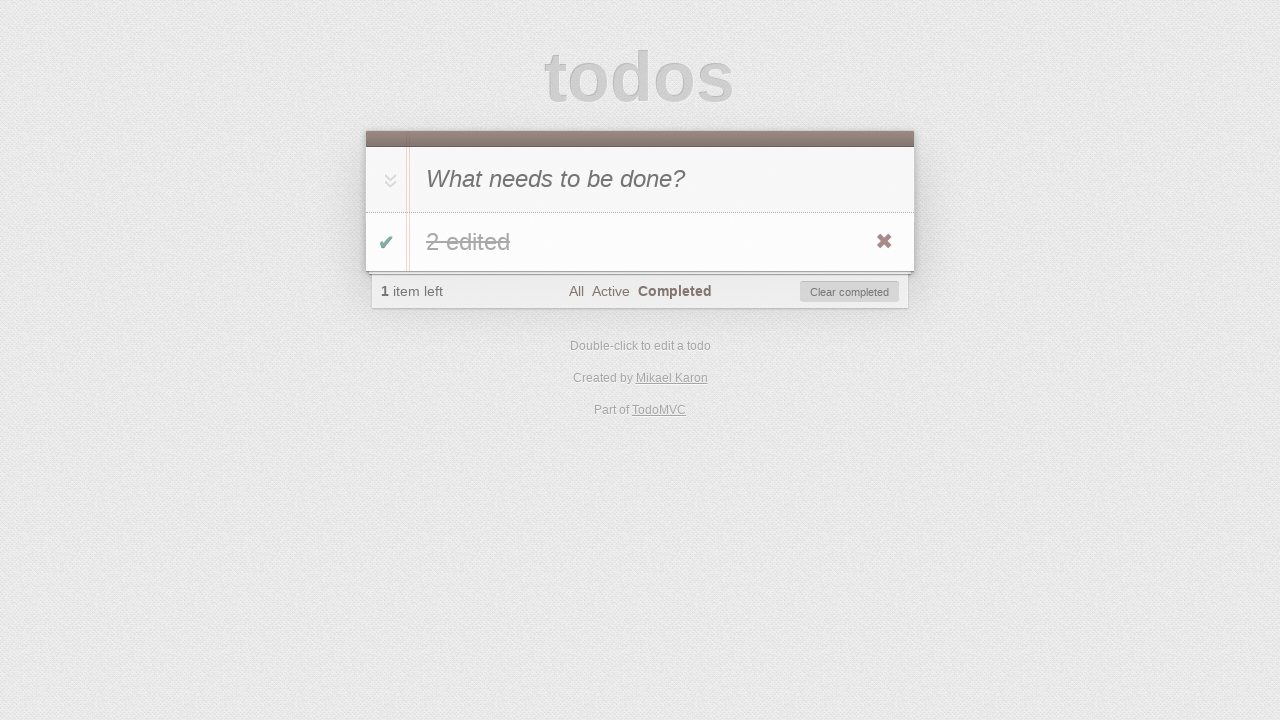

Verified that the edited task '2 edited' is now displayed in the list
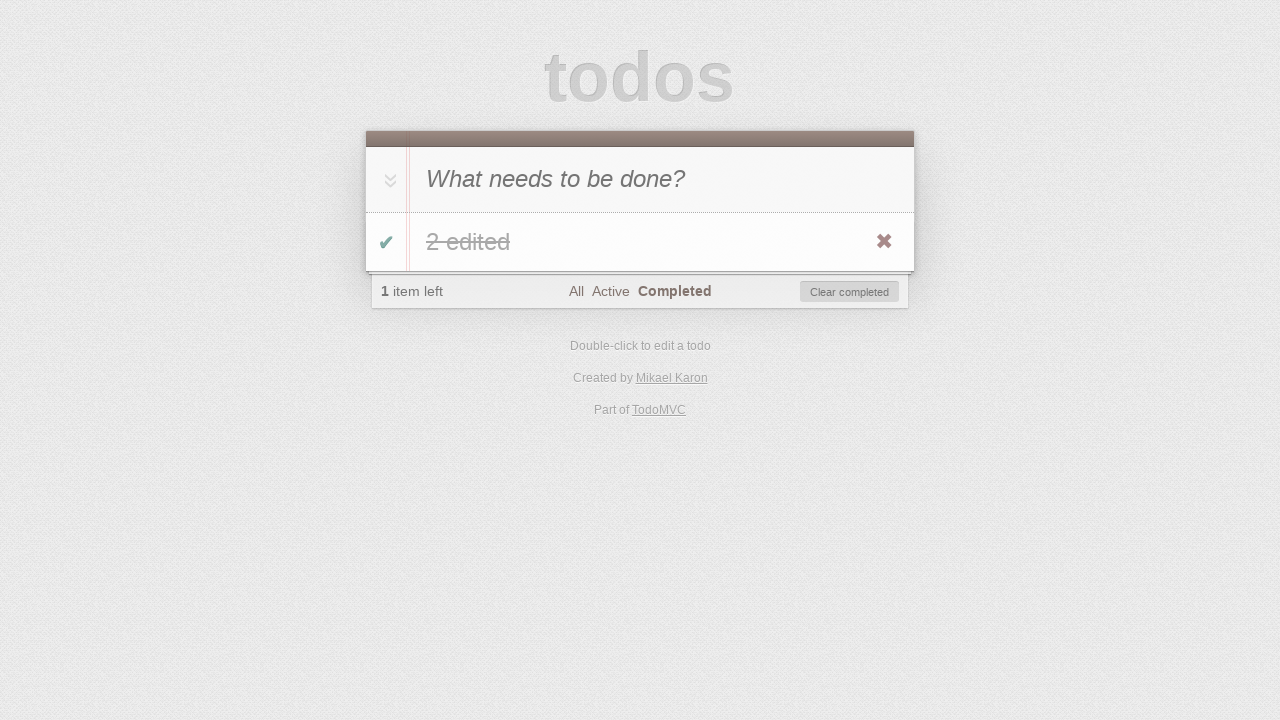

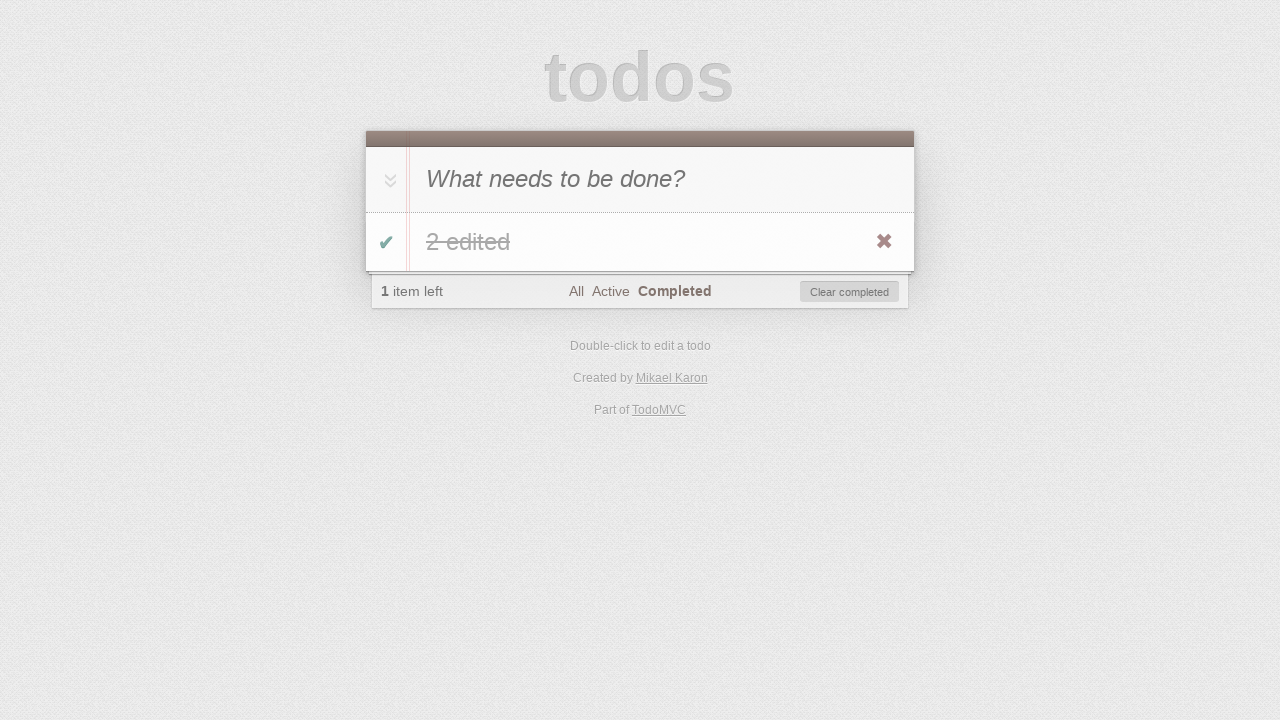